Submits an email vote on an awards finalist page by filling the email field and submitting

Starting URL: https://europe.triple-e-awards.com/index/finalist/id/521

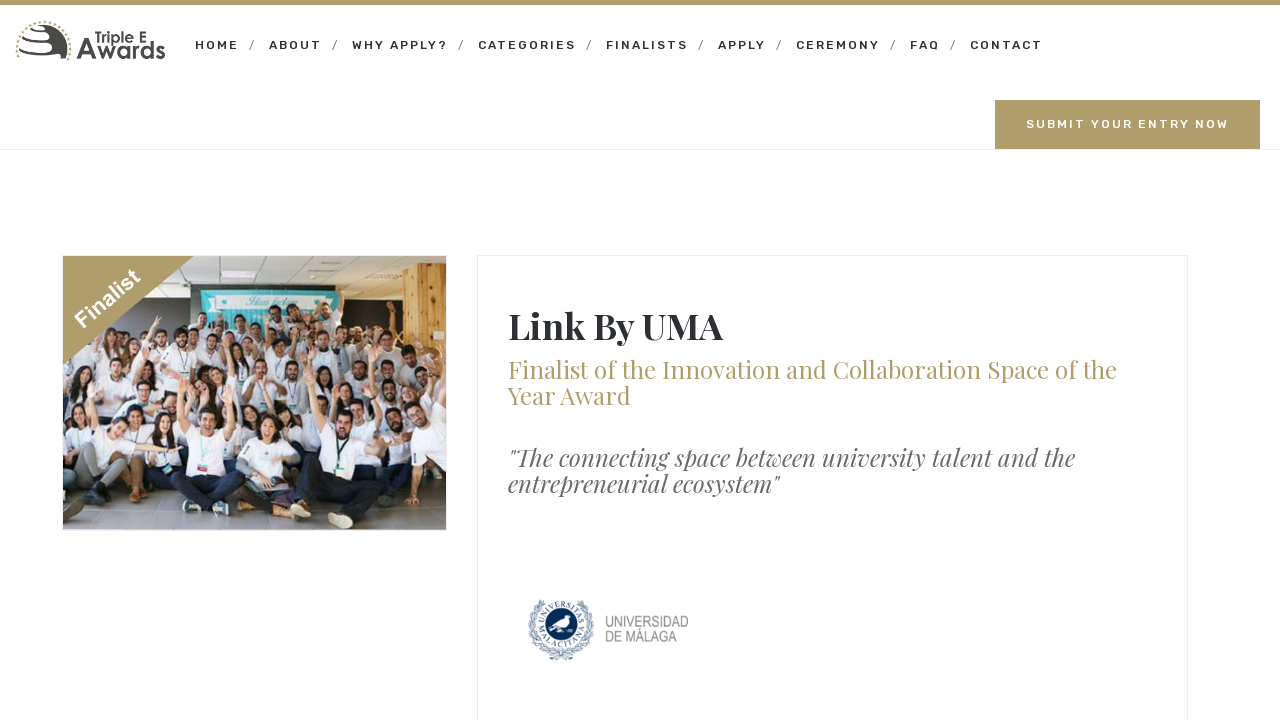

Filled email field with 'testvote247@example.com' on input[name='Email']
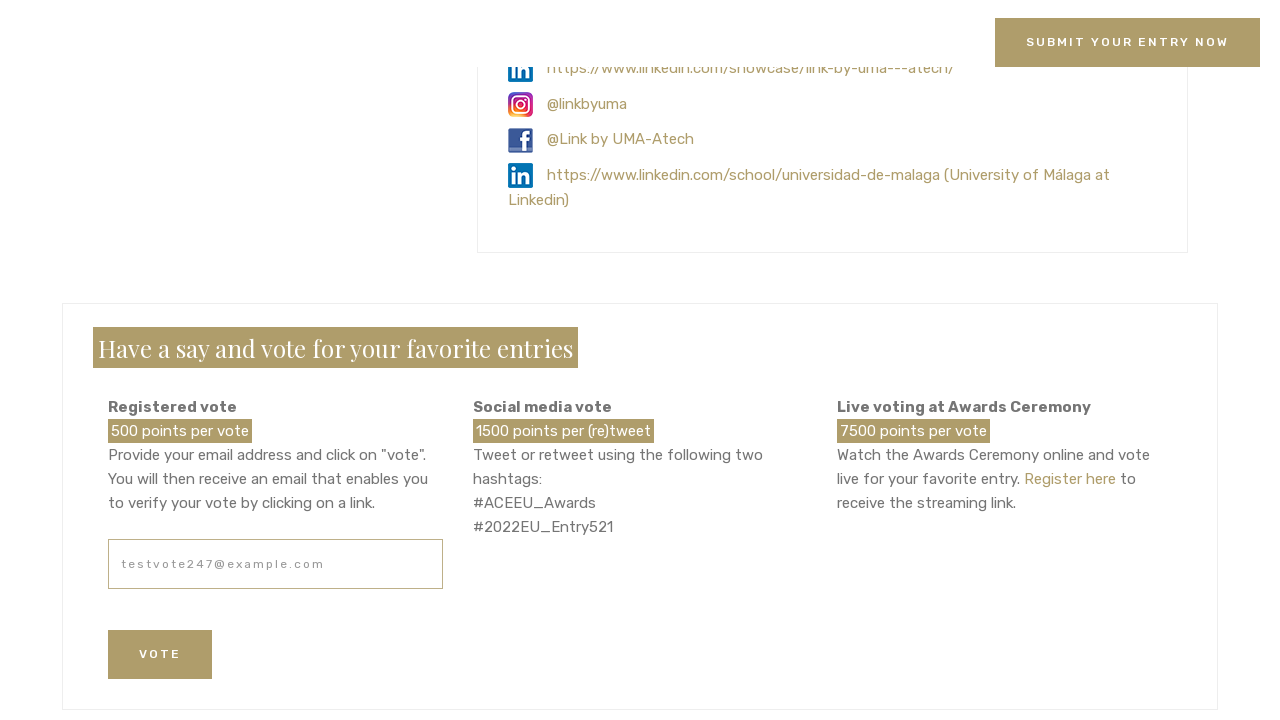

Pressed Enter to submit vote form on input[name='Email']
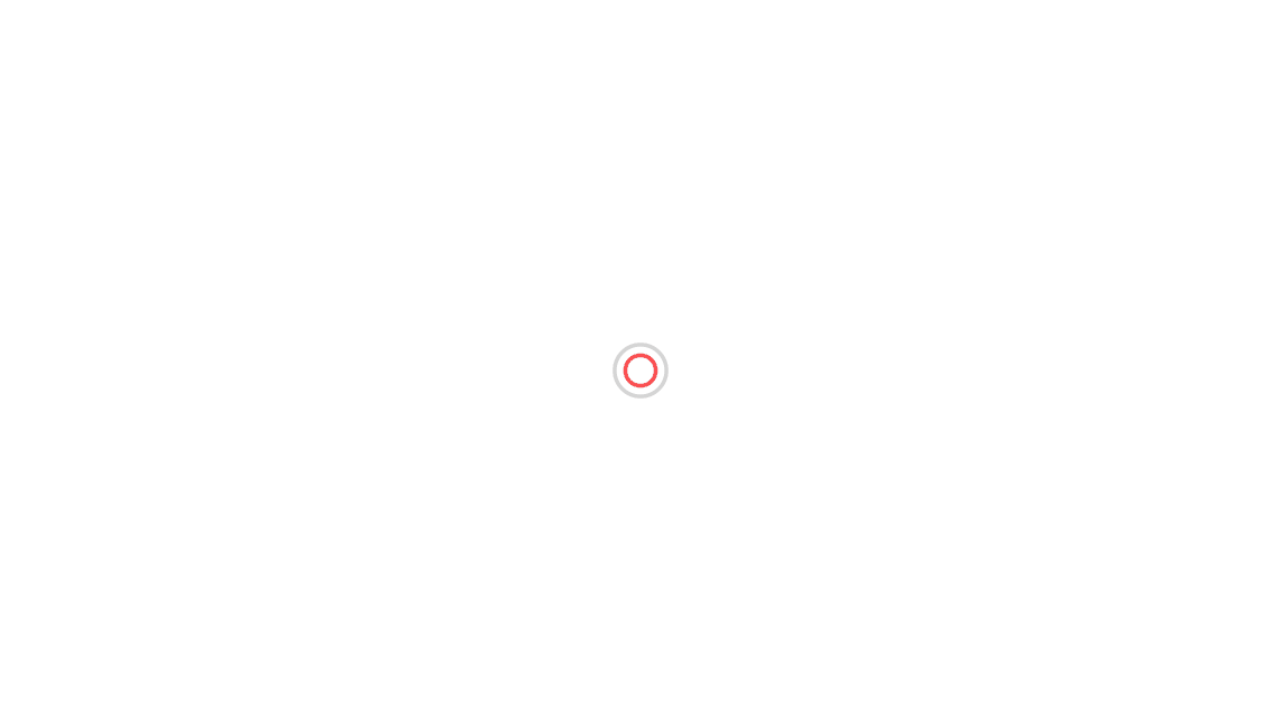

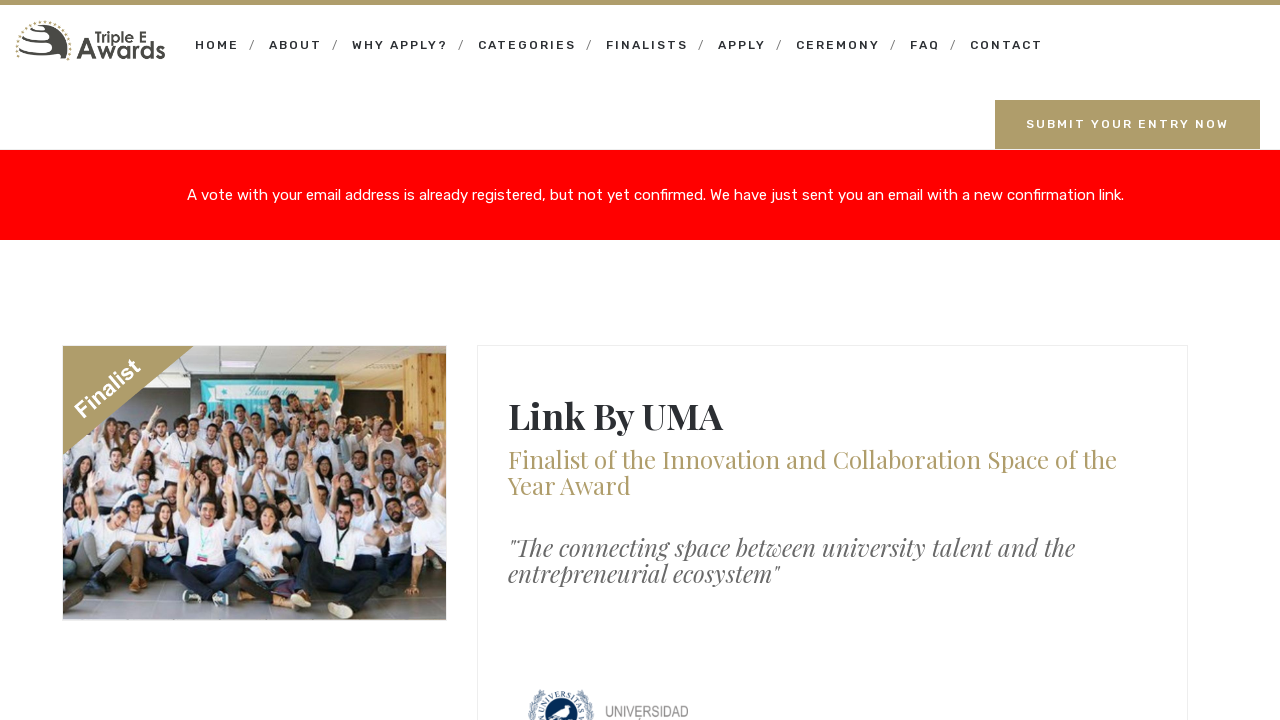